Waits for a specific price to appear, clicks a booking button, solves a mathematical problem, and submits the answer

Starting URL: http://suninjuly.github.io/explicit_wait2.html

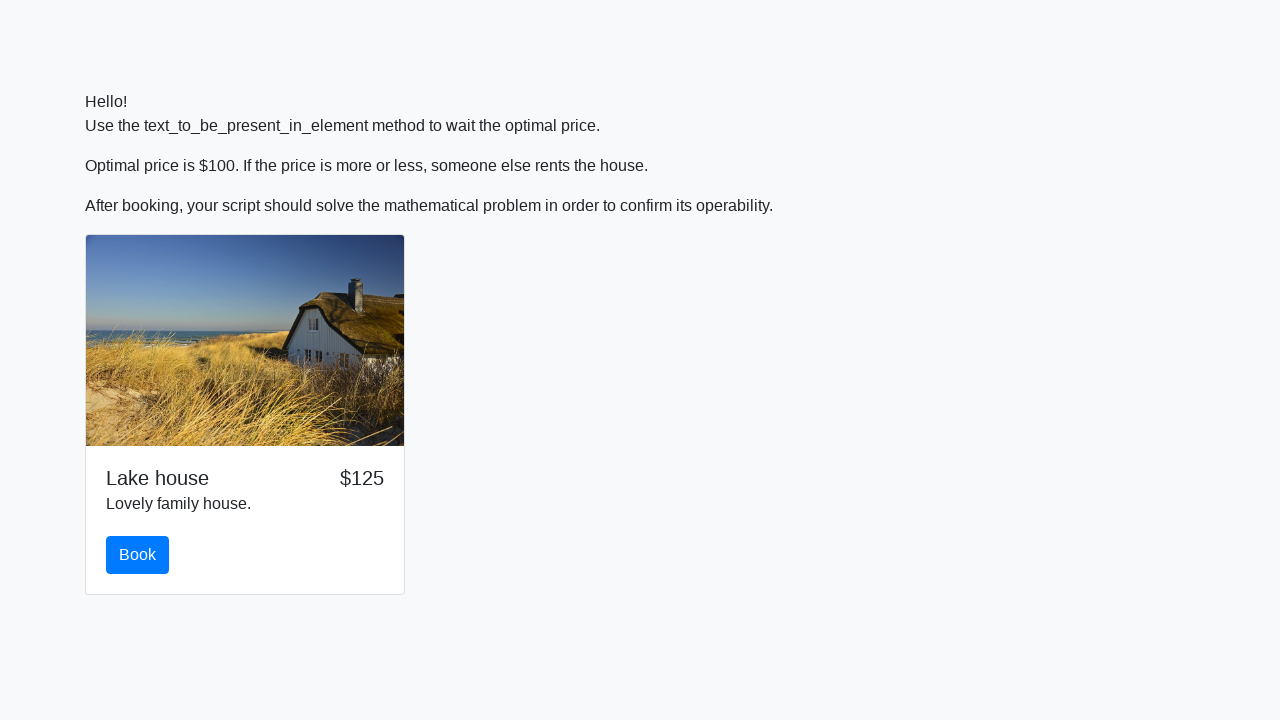

Waited for price to reach $100
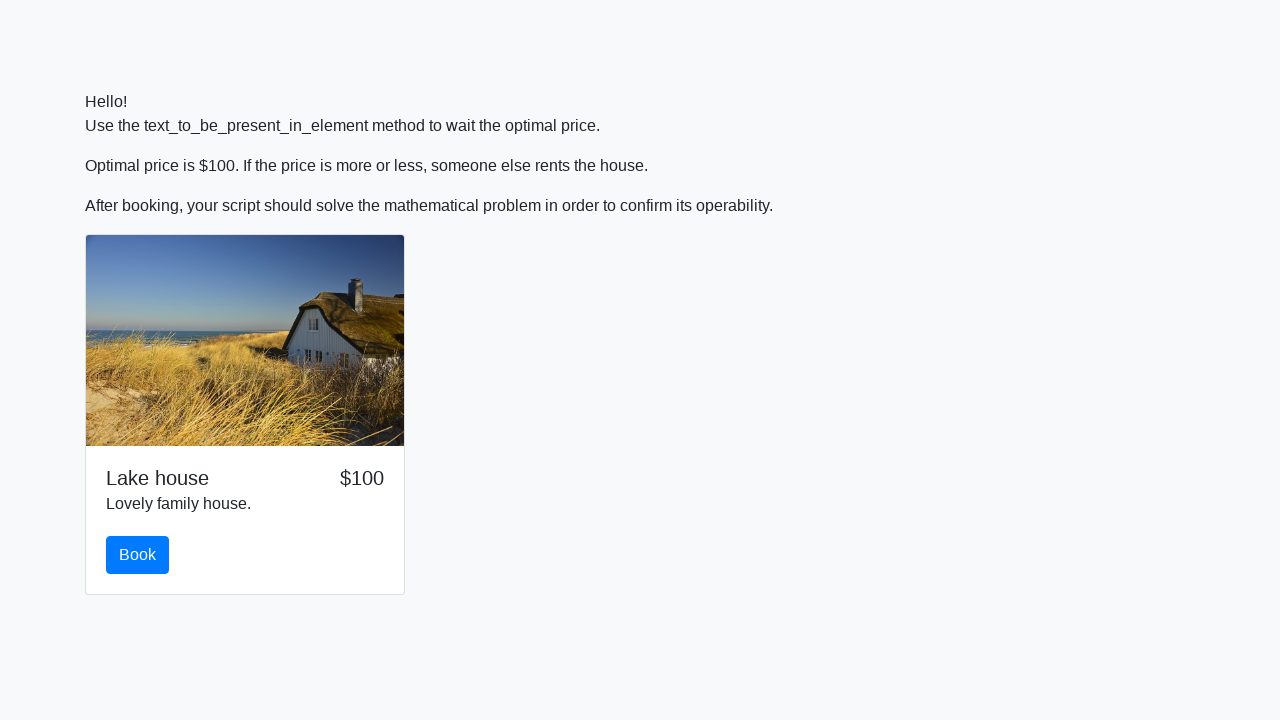

Clicked the book button at (138, 555) on #book
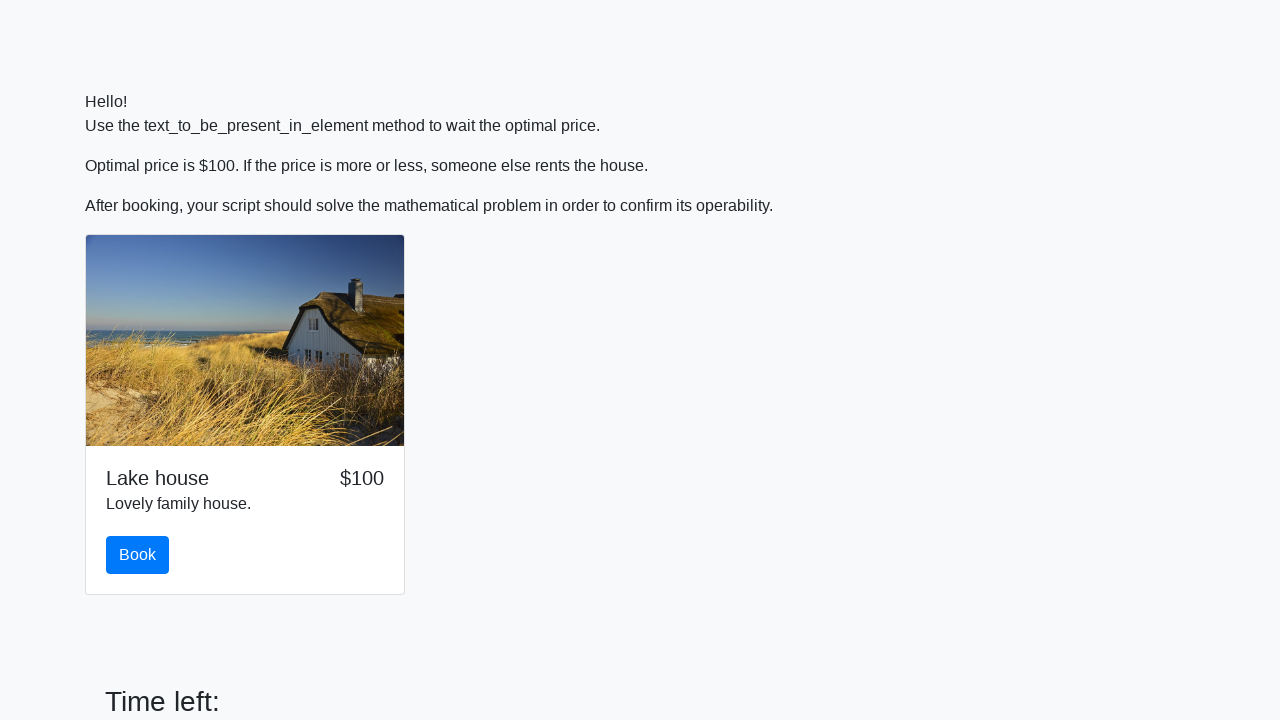

Retrieved x value for calculation: 668
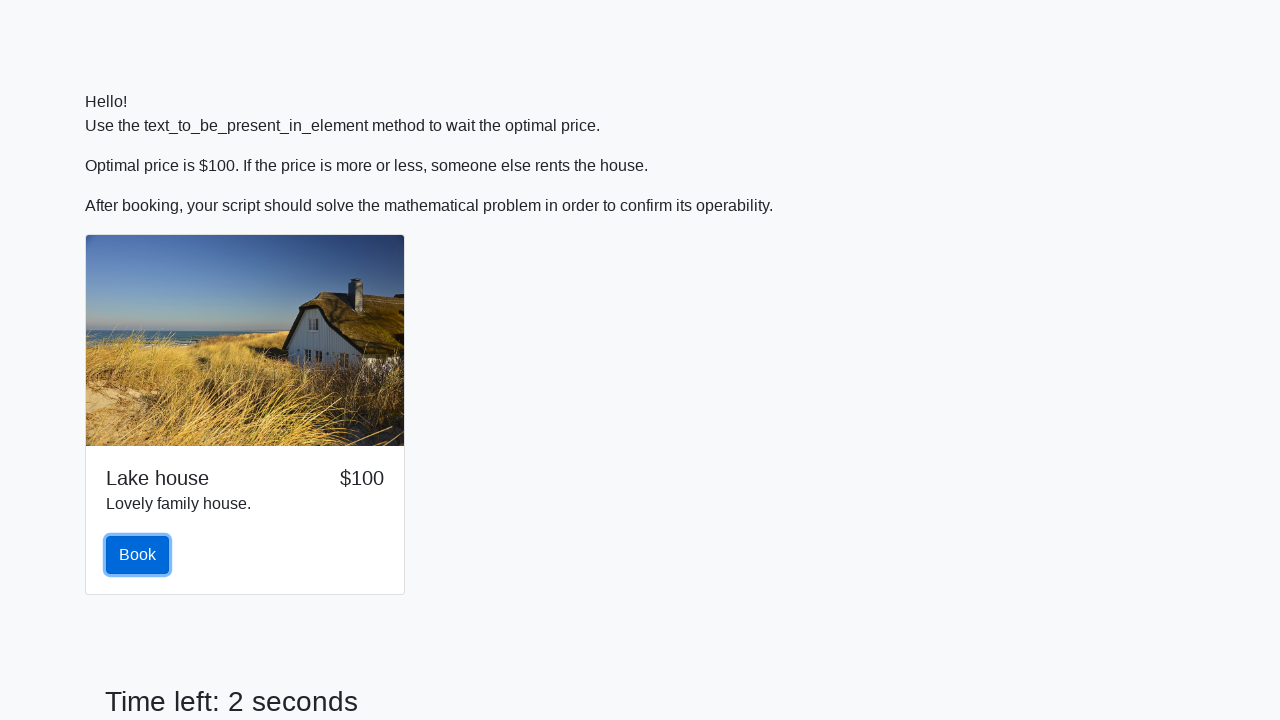

Filled answer field with calculated value: 2.3977106357387004 on input[type='text']
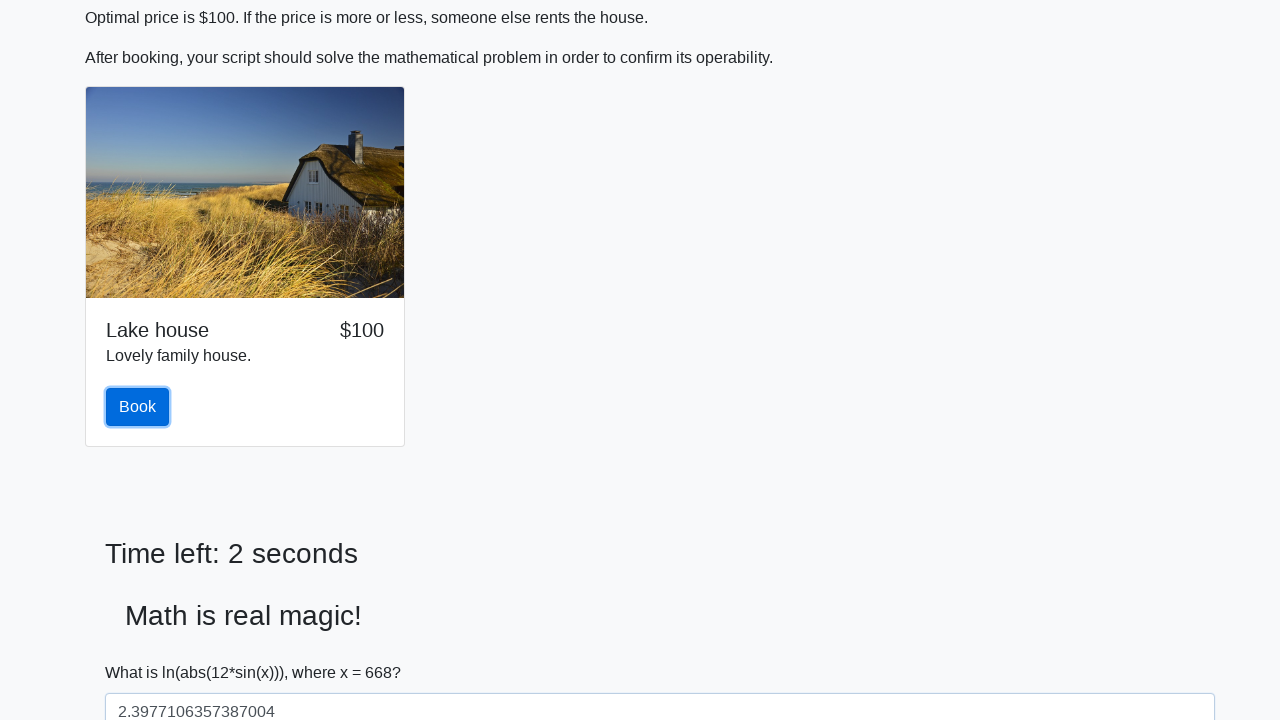

Submitted the form with the answer at (143, 651) on button[type='submit']
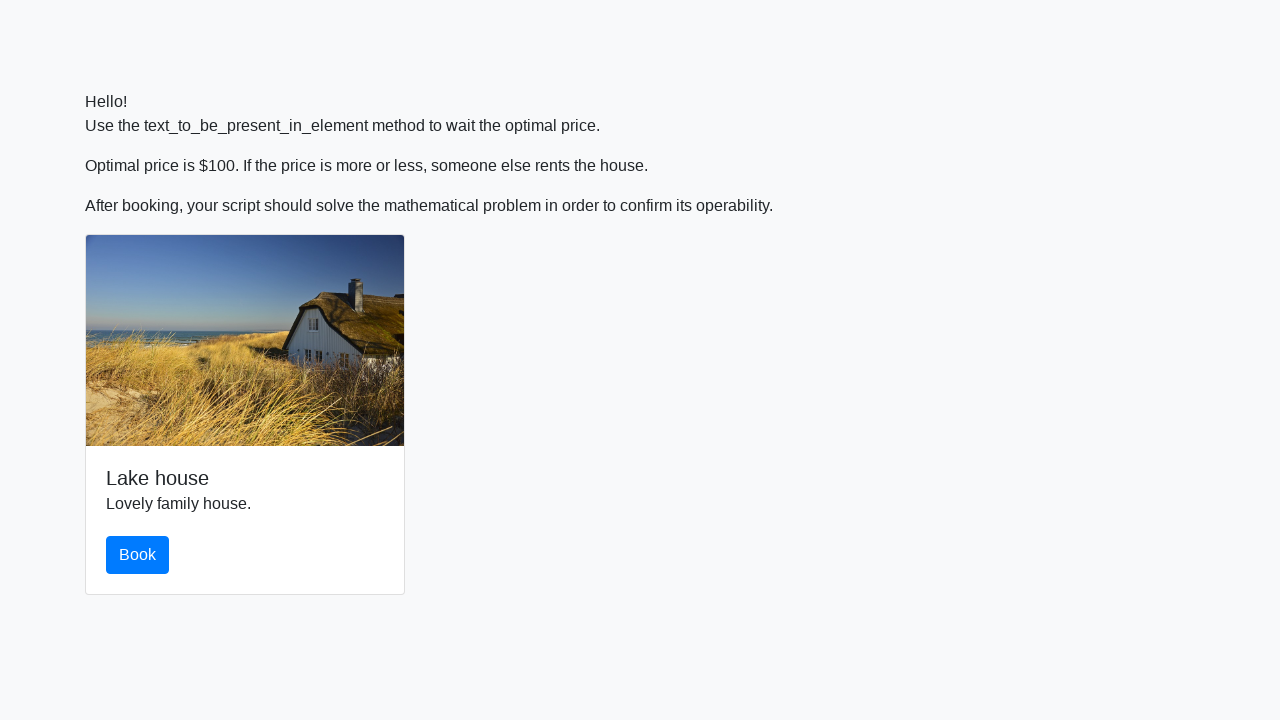

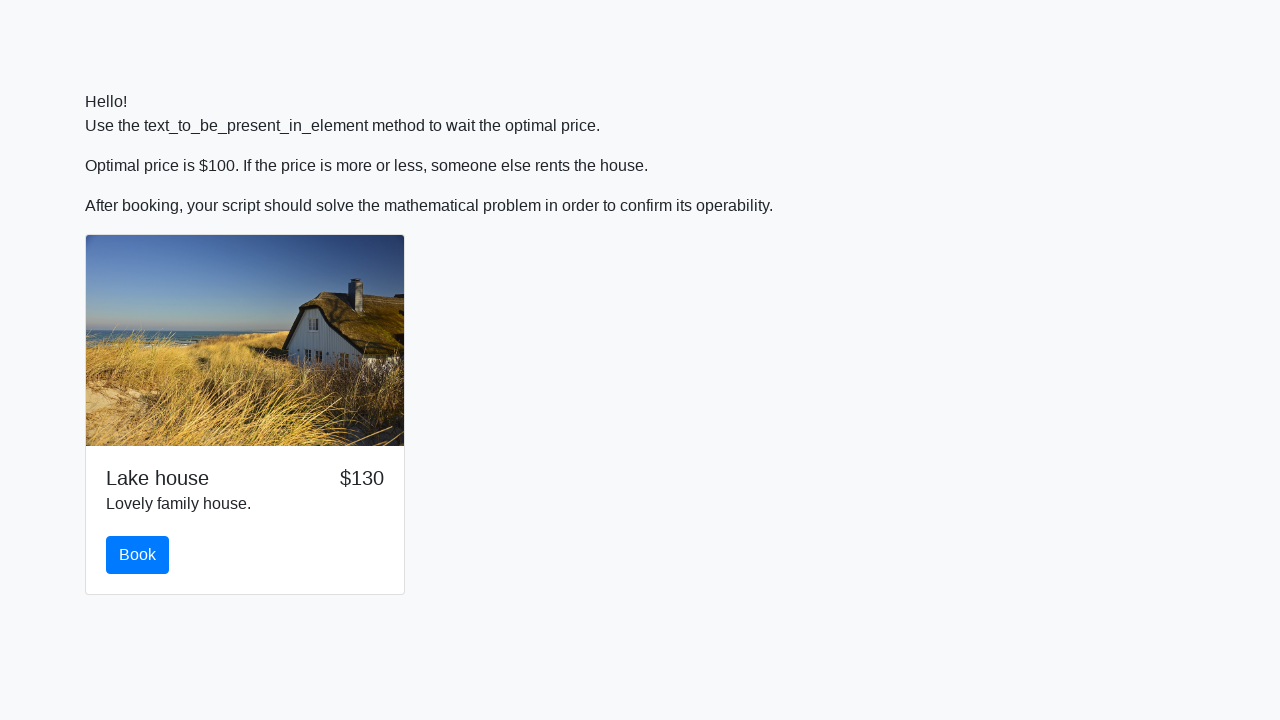